Tests keyboard actions on a textarea by typing text sequentially, selecting all content with Ctrl+A, and deleting it with Backspace

Starting URL: https://textbox.johnjago.com/

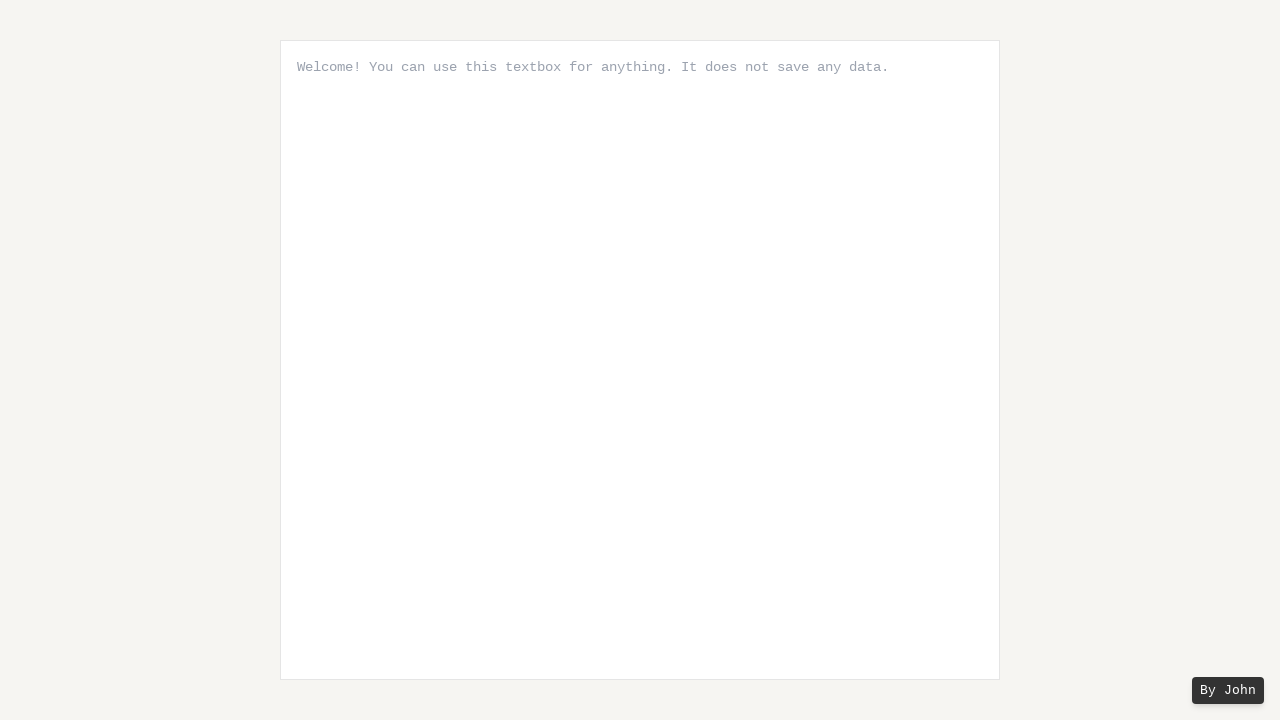

Typed 'Malini SM ' sequentially into the textarea
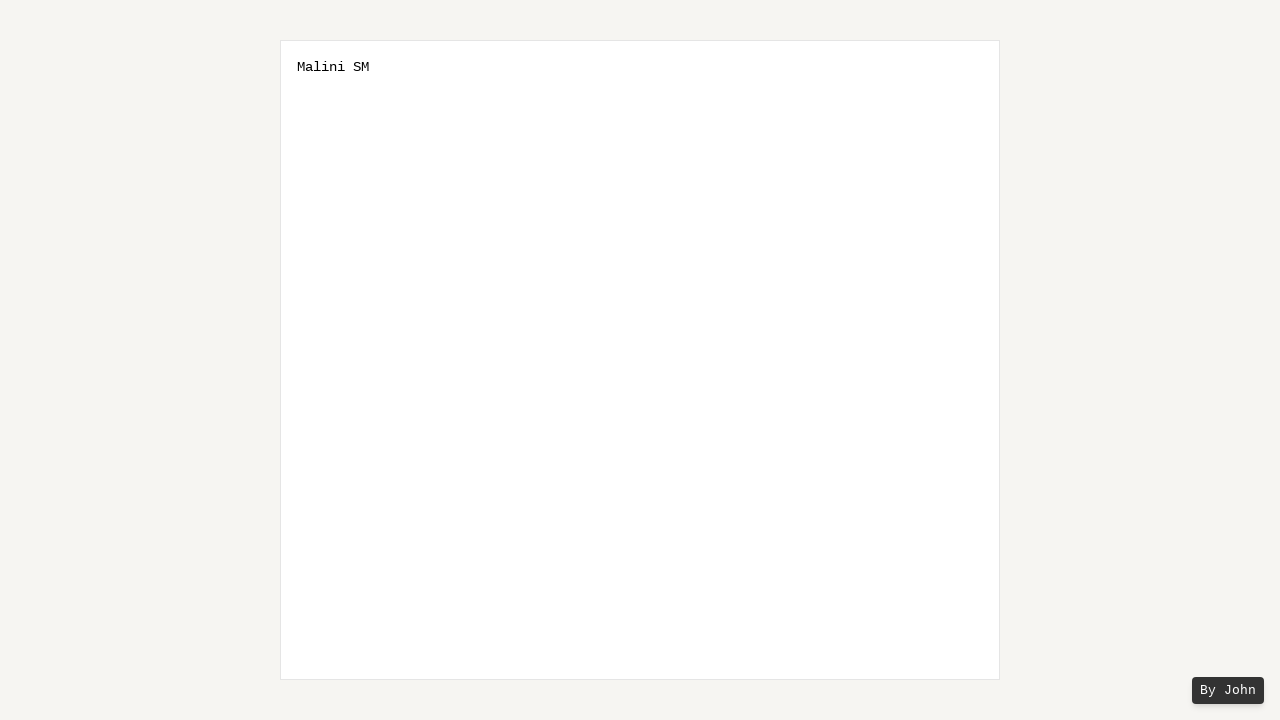

Selected all content in textarea with Ctrl+A on xpath=//textarea
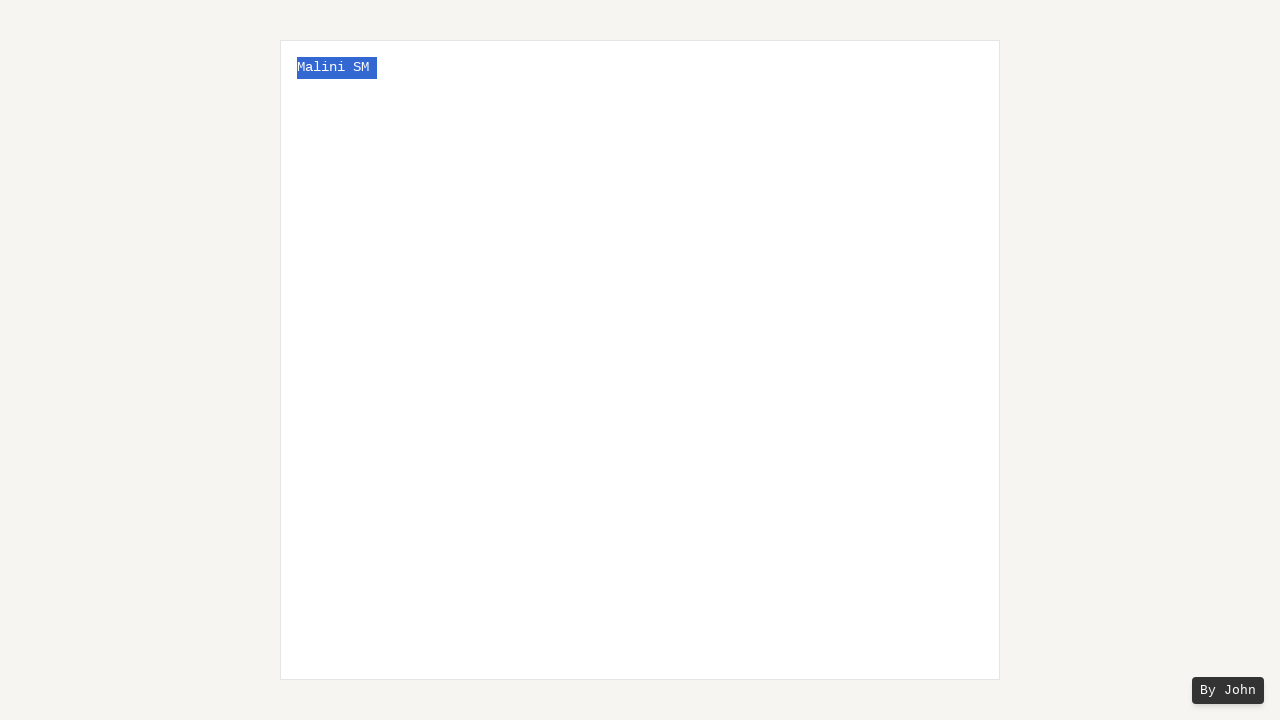

Deleted all selected text with Backspace on xpath=//textarea
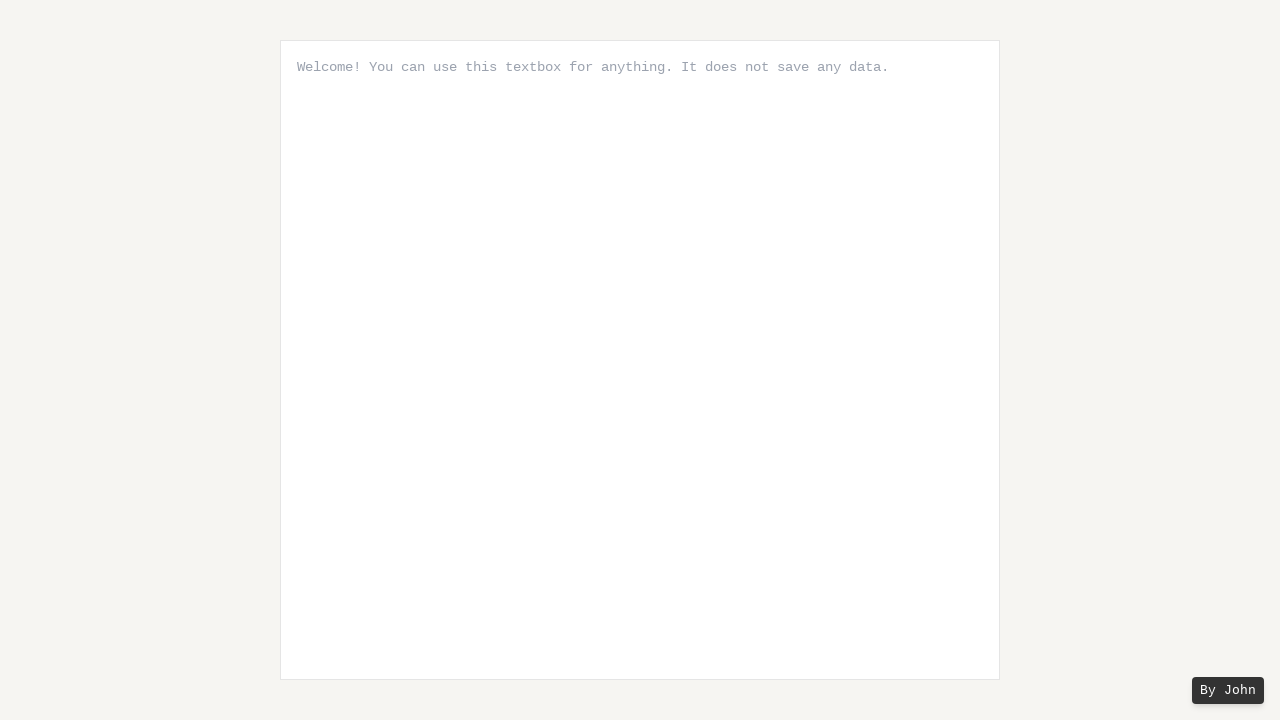

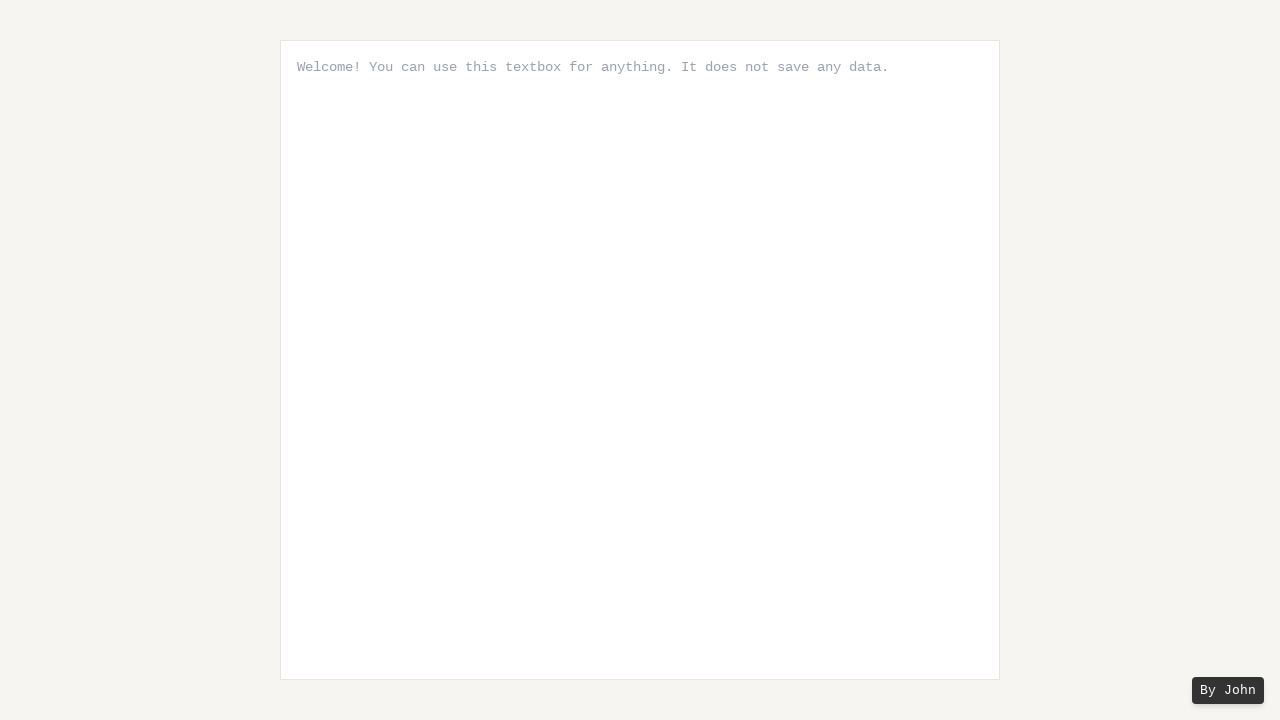